Tests form validation with nested steps - first testing empty form submission, then partial form submission, then successful registration with valid data.

Starting URL: https://osstep.github.io/steps

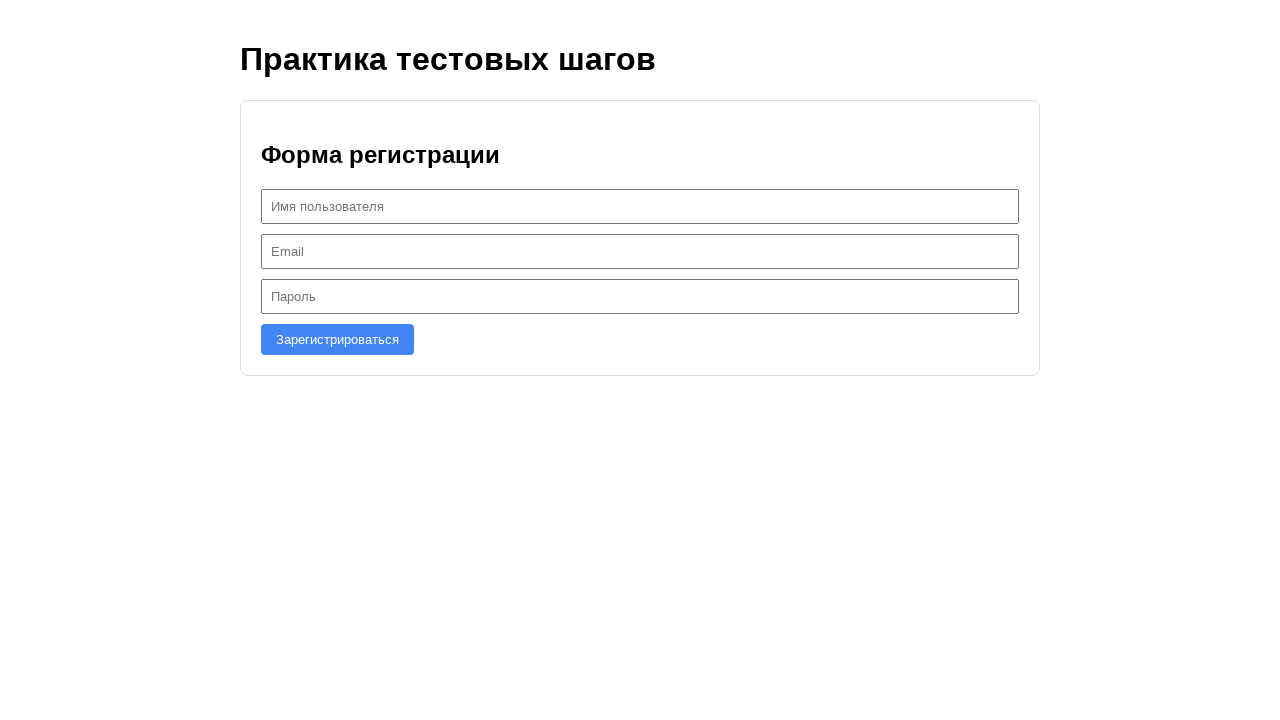

Clicked register button with empty form at (338, 339) on role=button[name="Зарегистрироваться"]
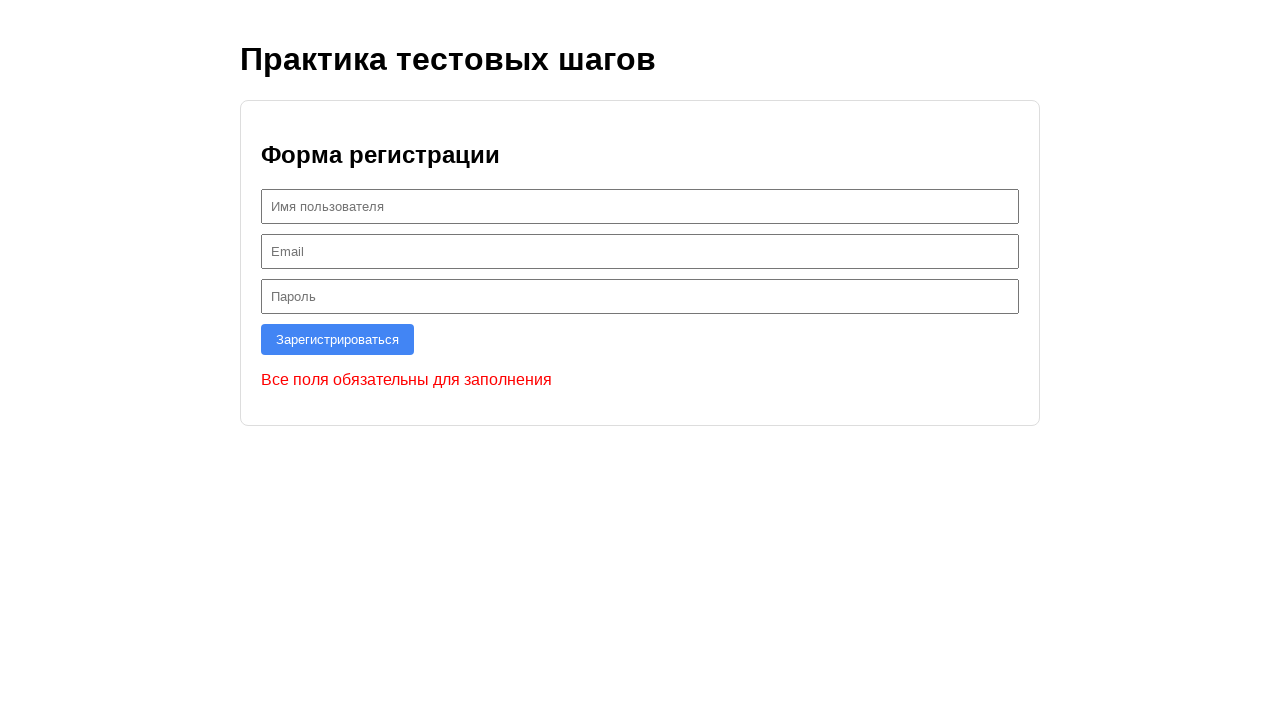

Error message appeared for empty form submission
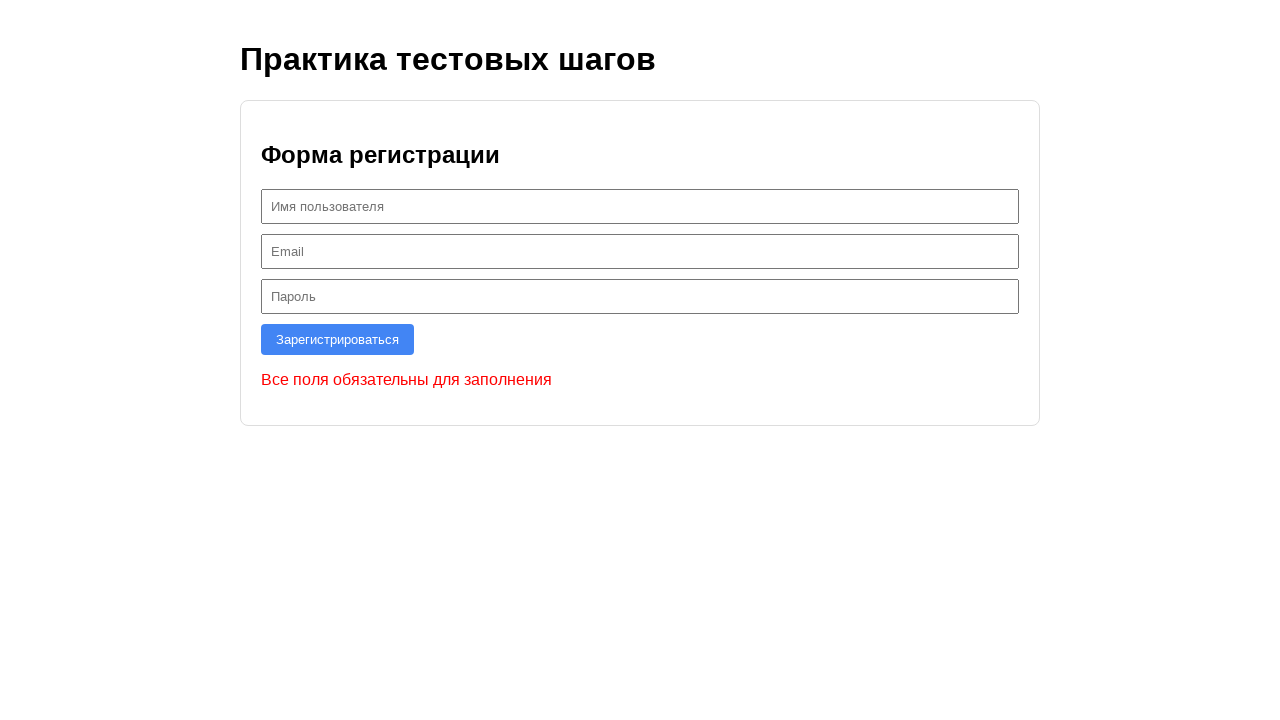

Filled username field with 'partialuser' on #username
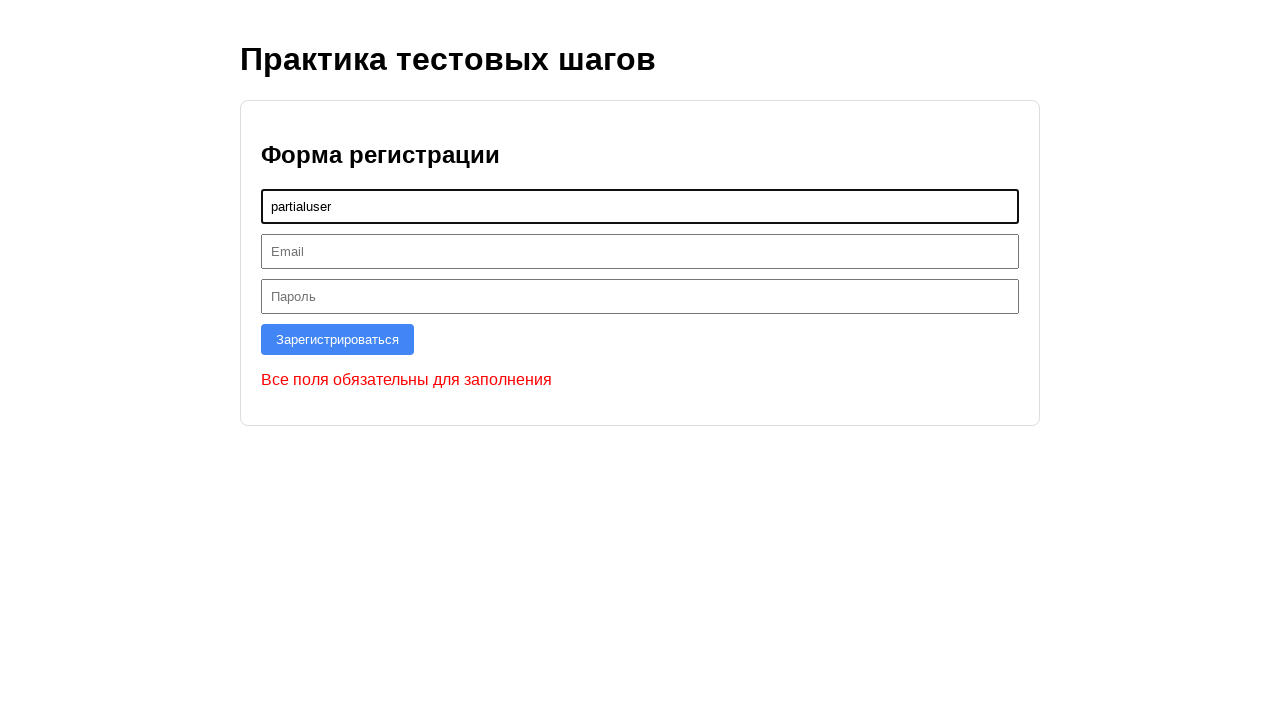

Clicked register button with only username filled at (338, 339) on role=button[name="Зарегистрироваться"]
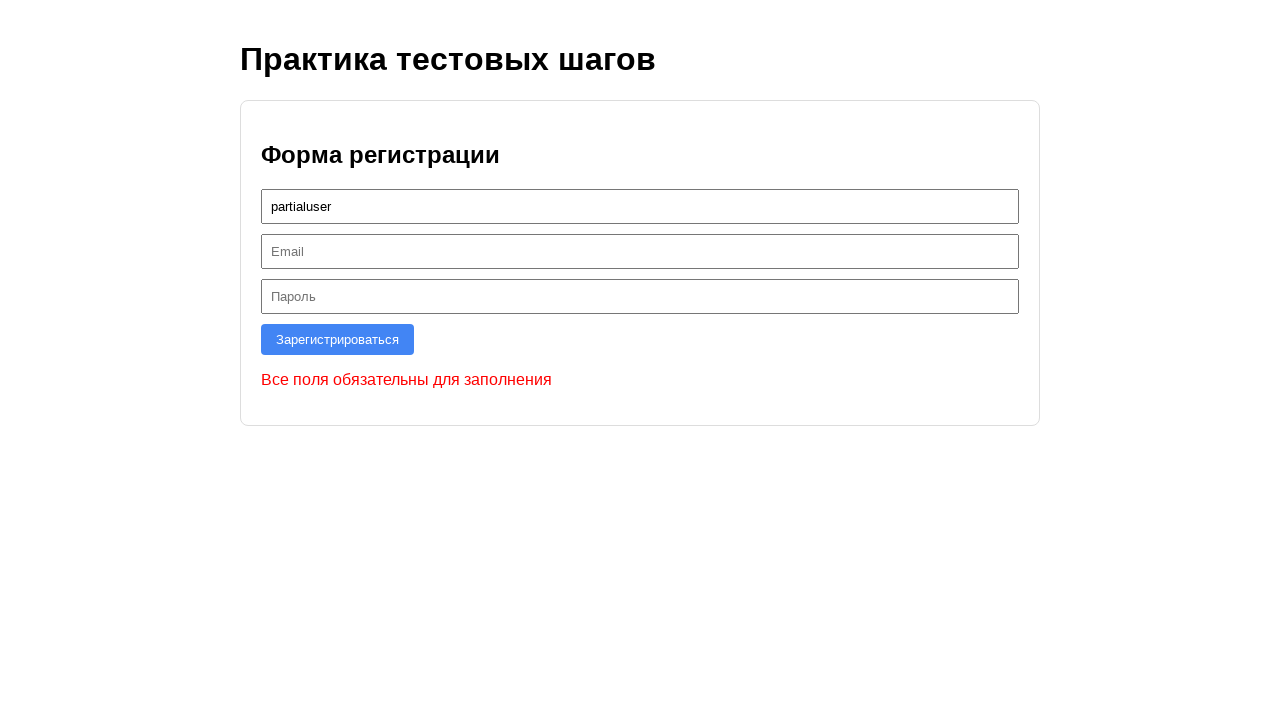

Error message appeared for incomplete form submission
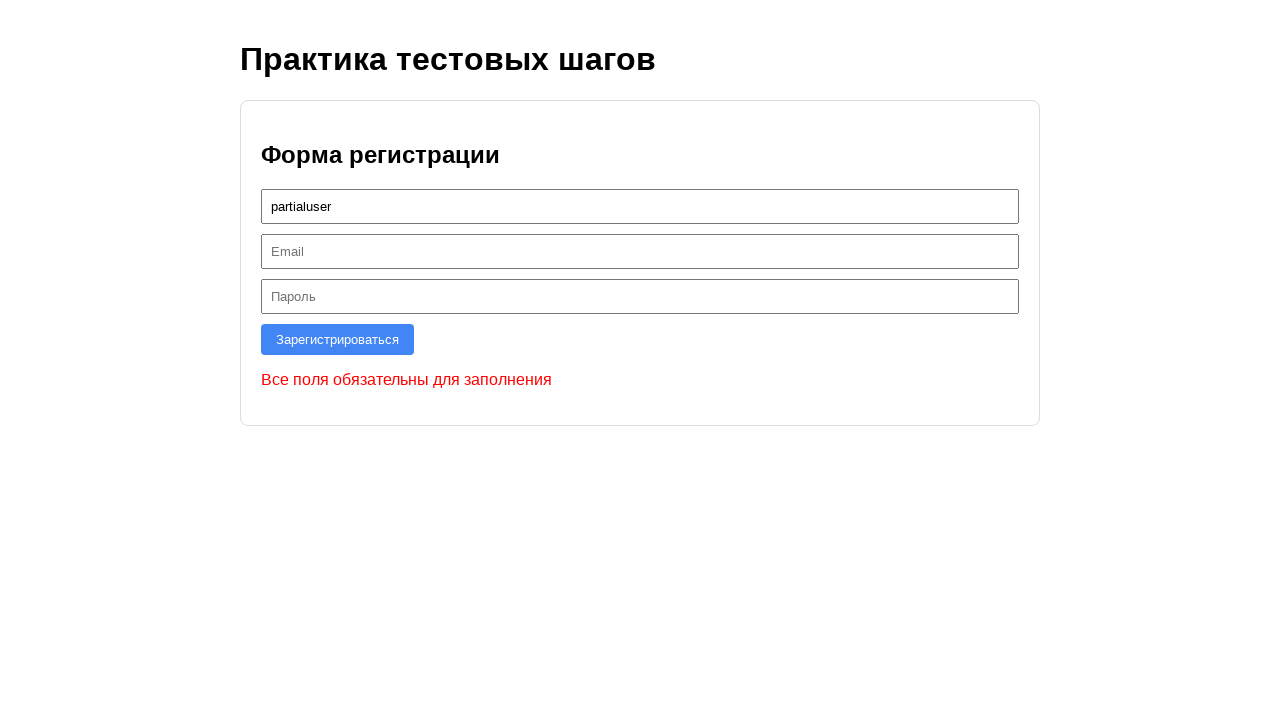

Filled username field with 'validuser' on #username
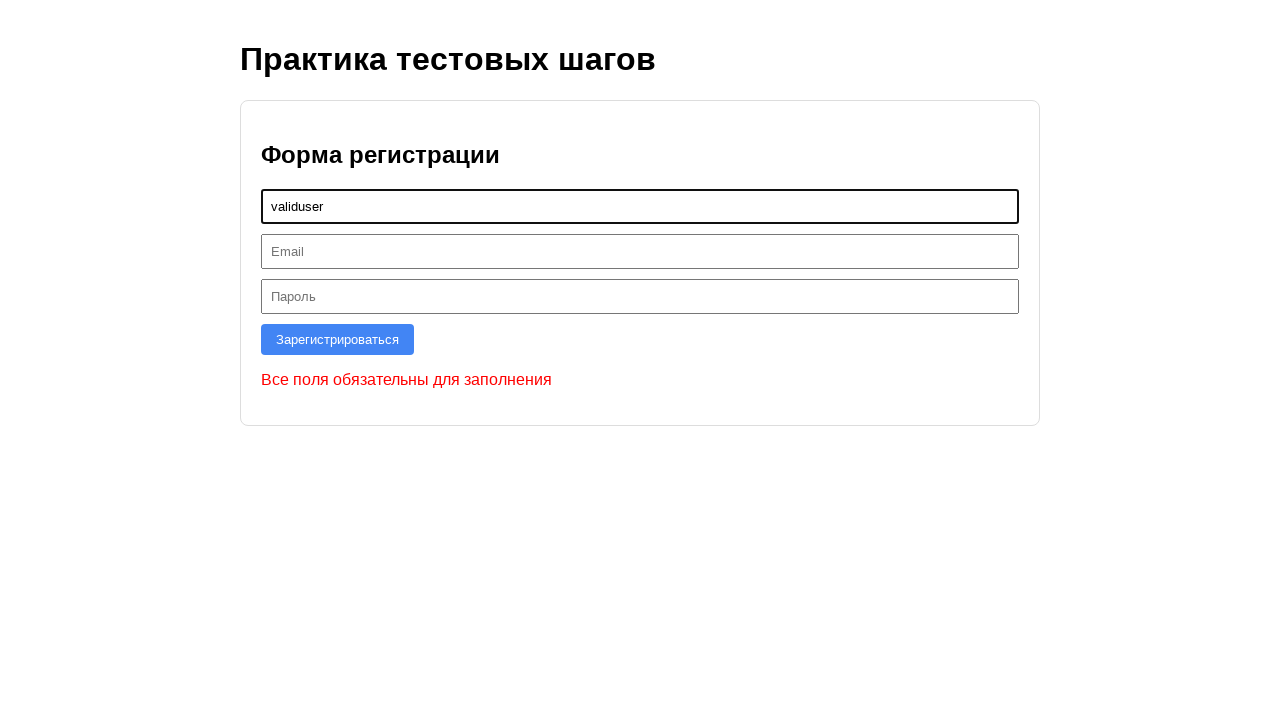

Filled email field with 'valid@example.com' on #email
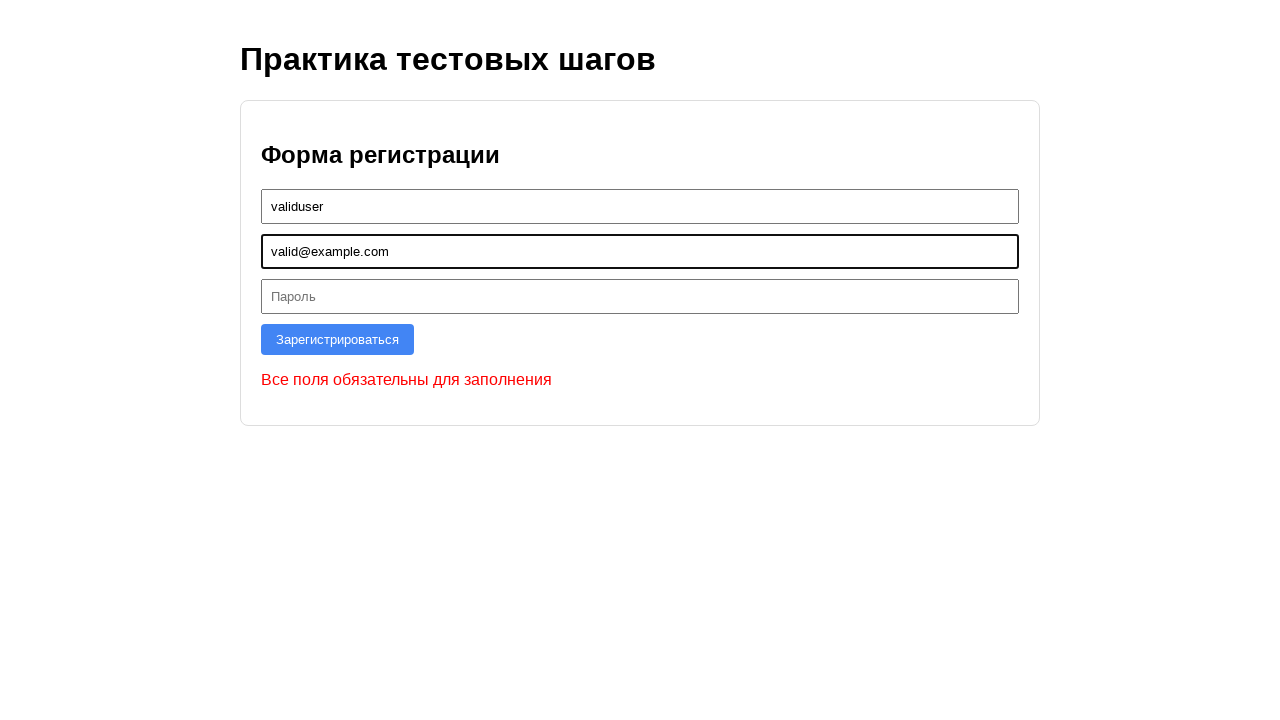

Filled password field with 'validpassword123' on #password
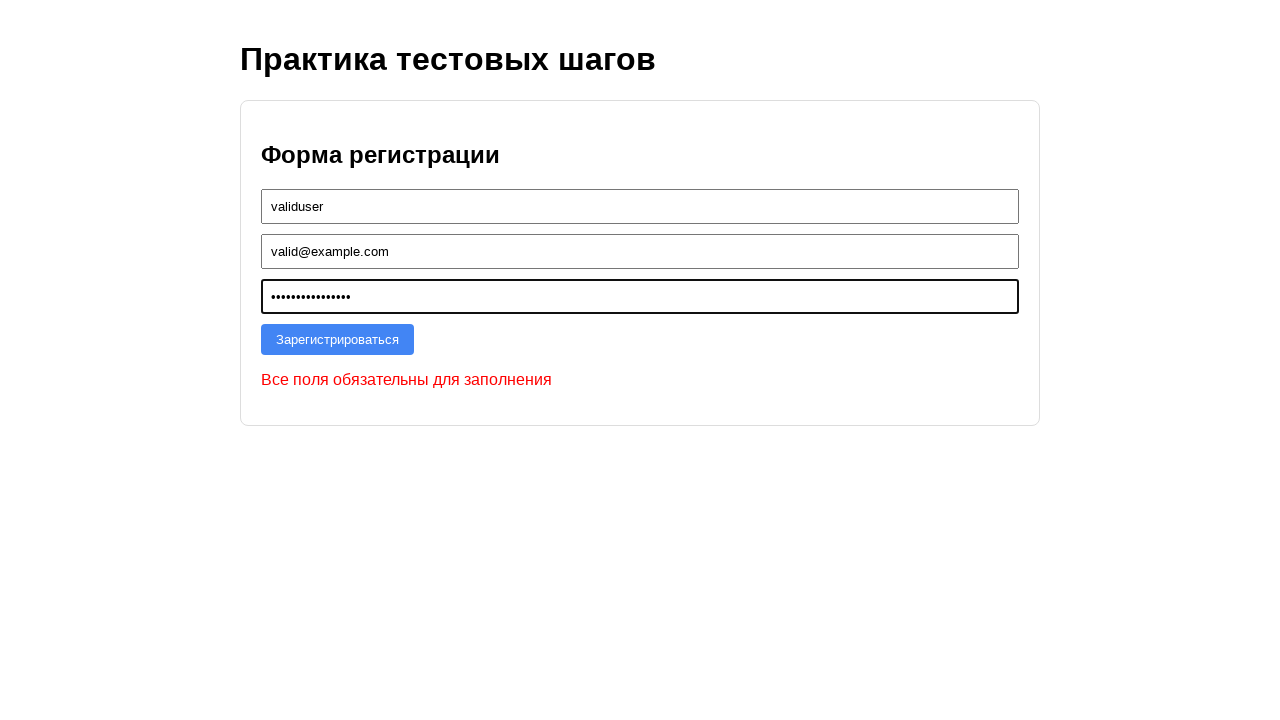

Clicked register button with all valid data filled at (338, 339) on role=button[name="Зарегистрироваться"]
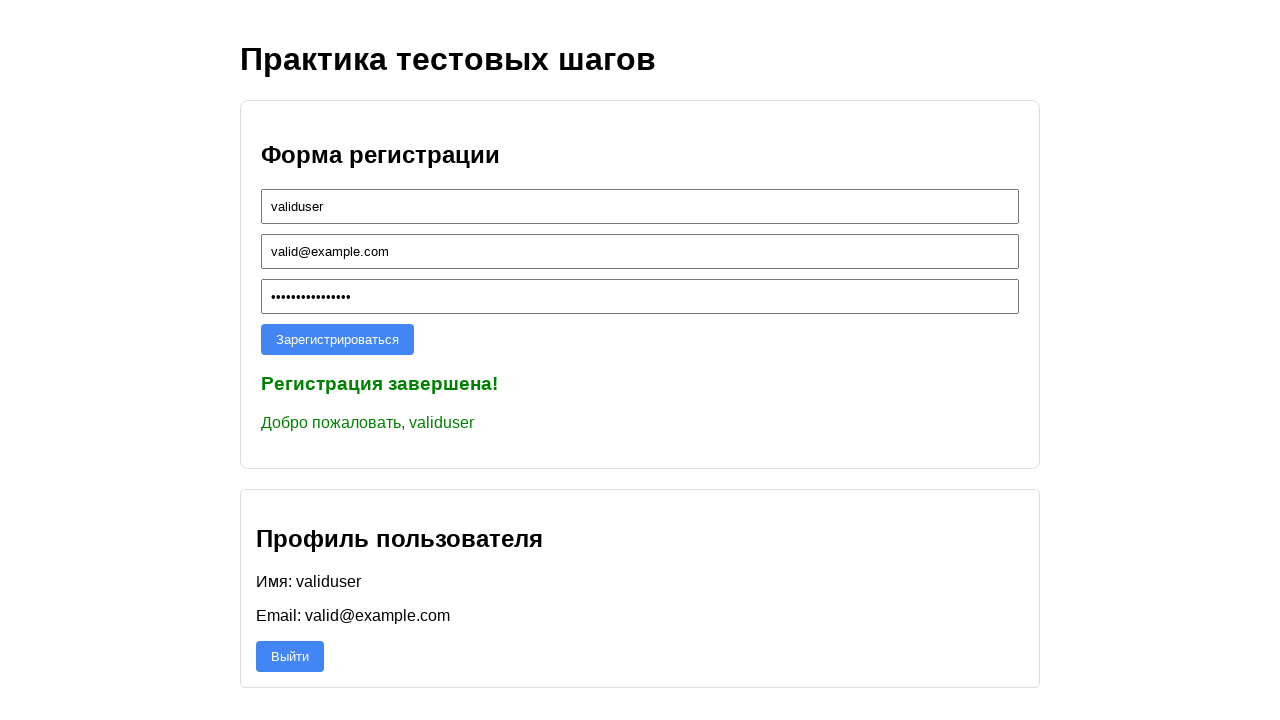

Success message appeared - registration completed successfully
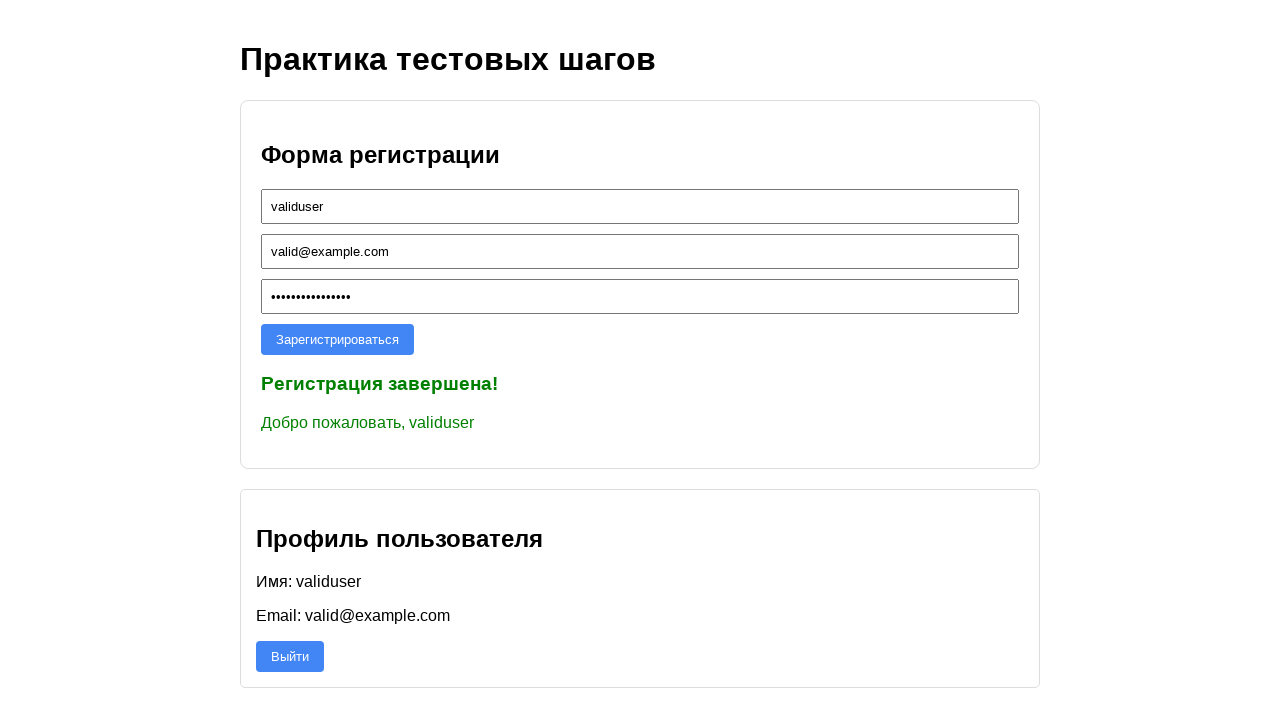

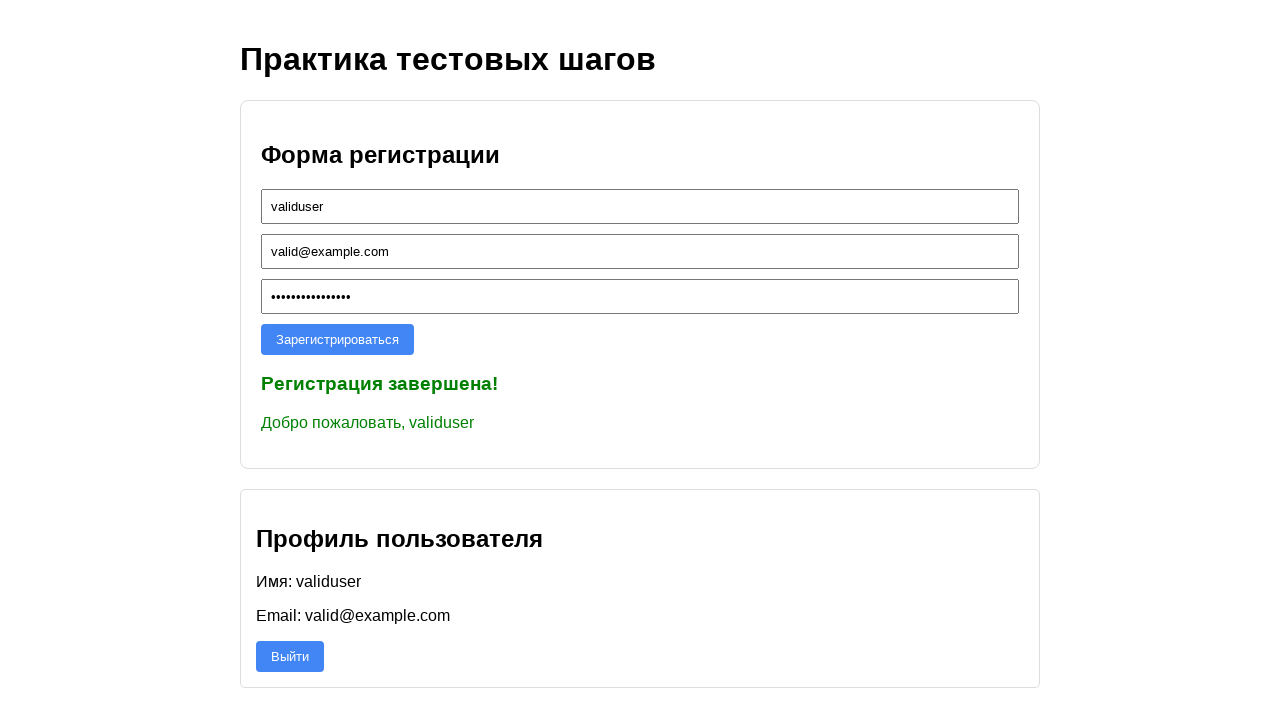